Tests filling out the complete feedback form with name, age, language checkbox, gender radio, dropdown selection, and comment, then submits and verifies all data appears correctly on the result page.

Starting URL: https://kristinek.github.io/site/tasks/provide_feedback

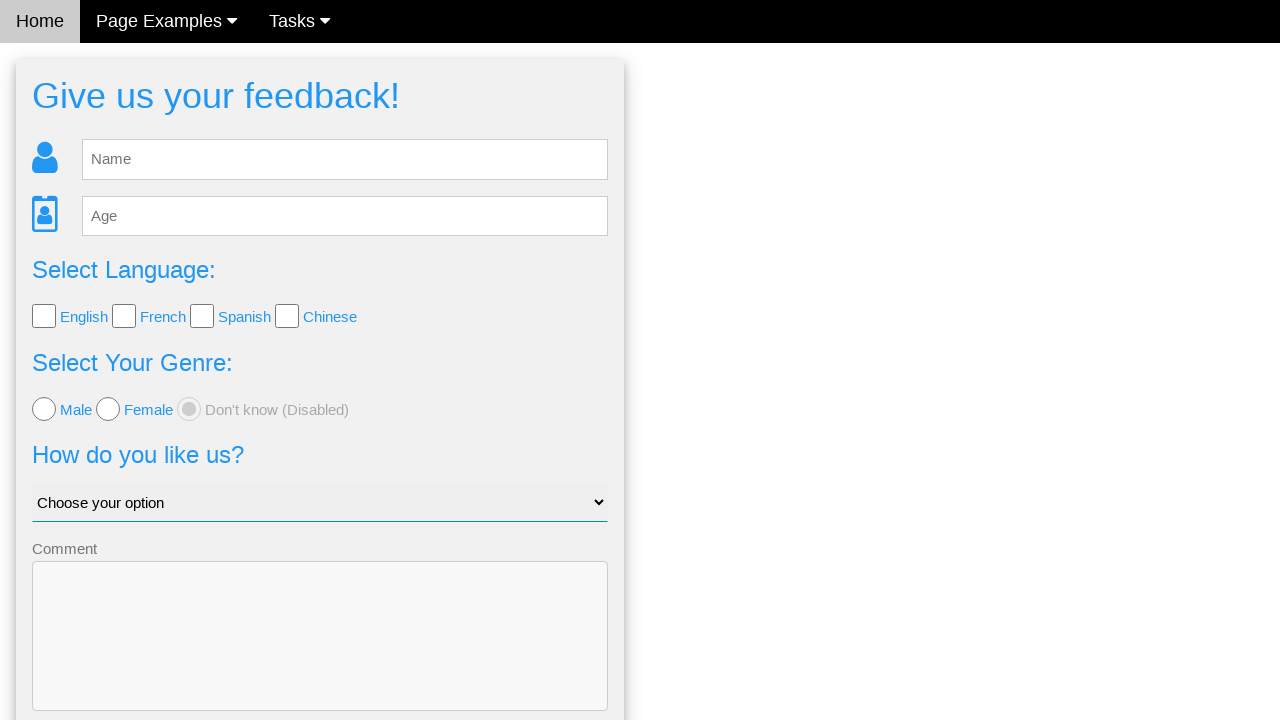

Feedback form loaded - name field visible
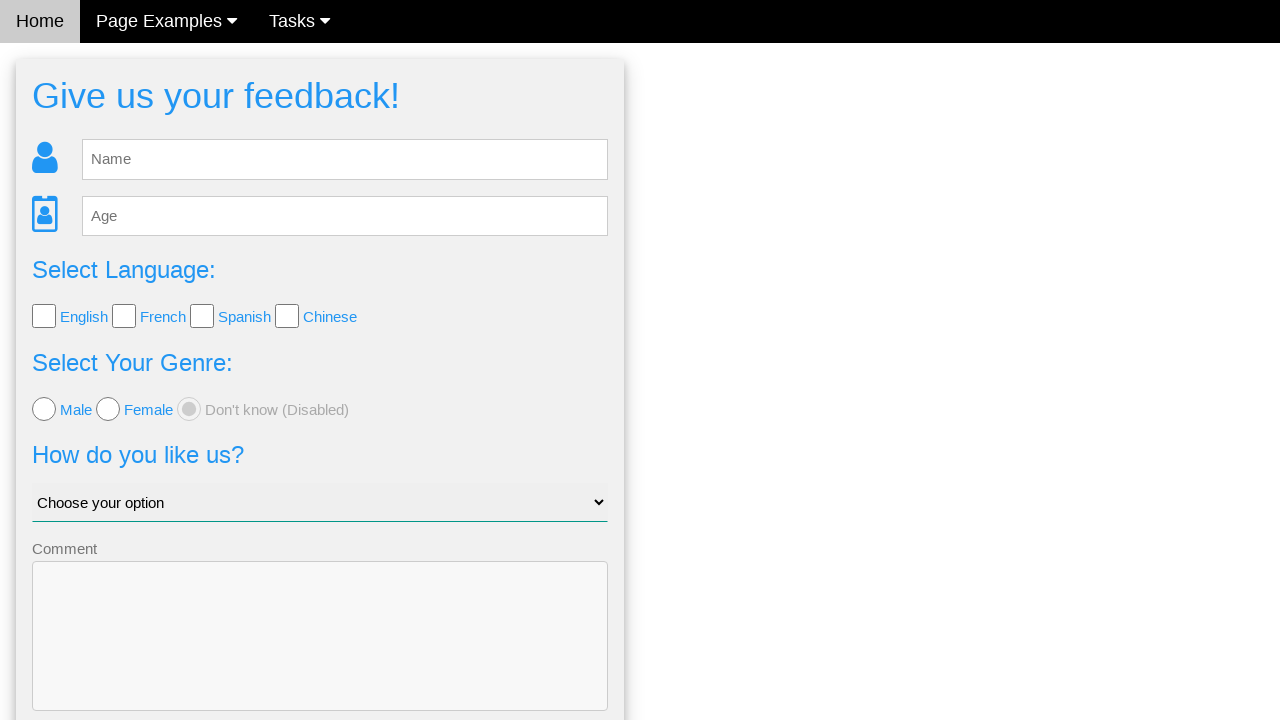

Filled name field with 'Janis Test Berzins' on #fb_name
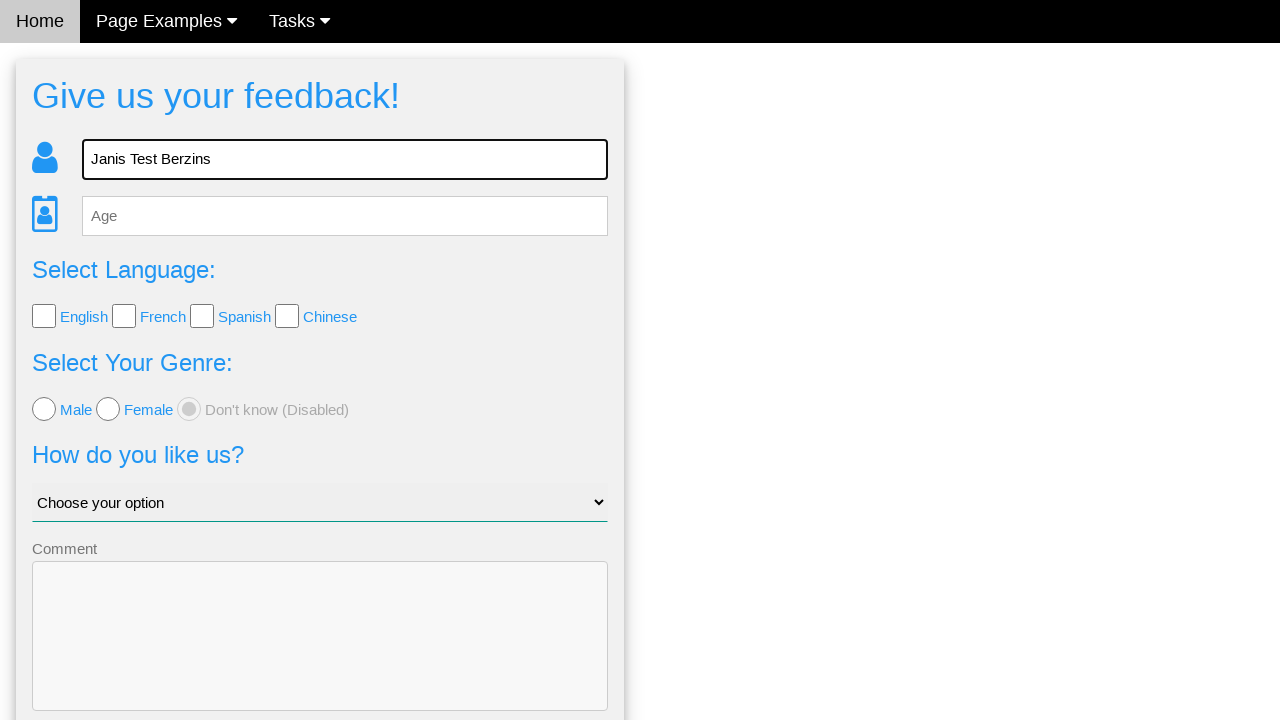

Filled age field with '36' on #fb_age
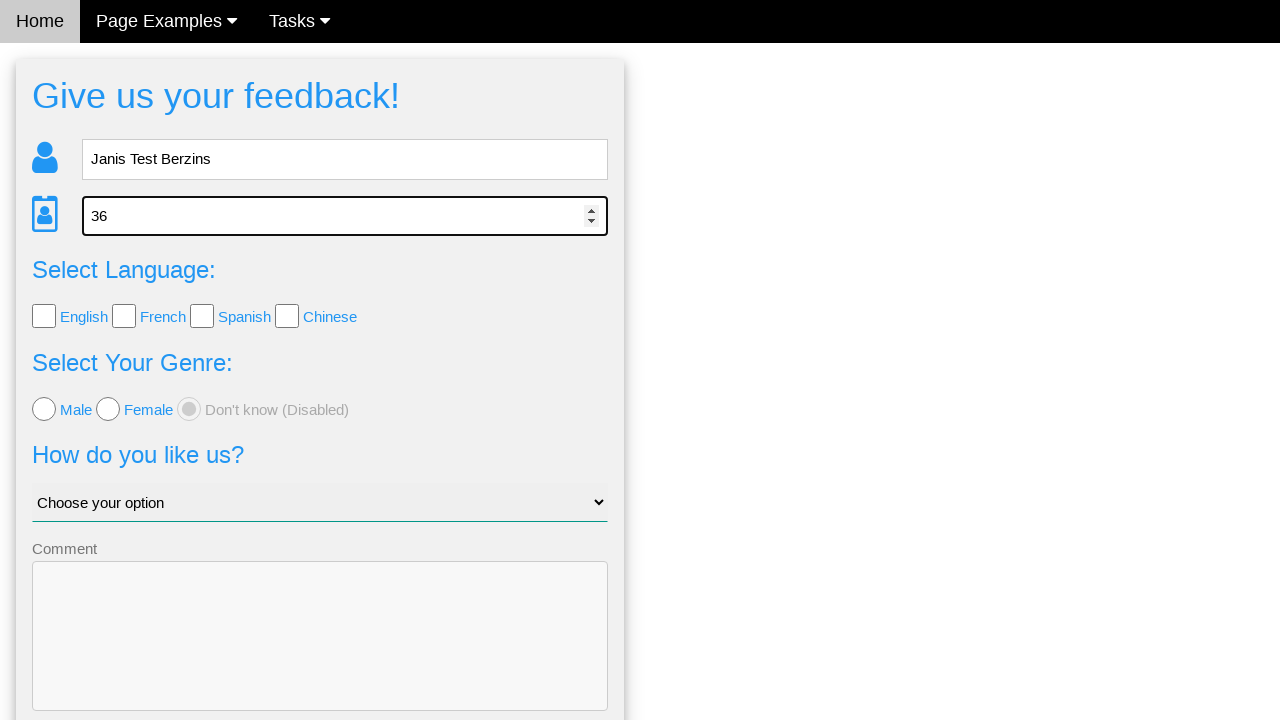

Selected English language checkbox at (44, 316) on .w3-check[value='English'][type='checkbox']
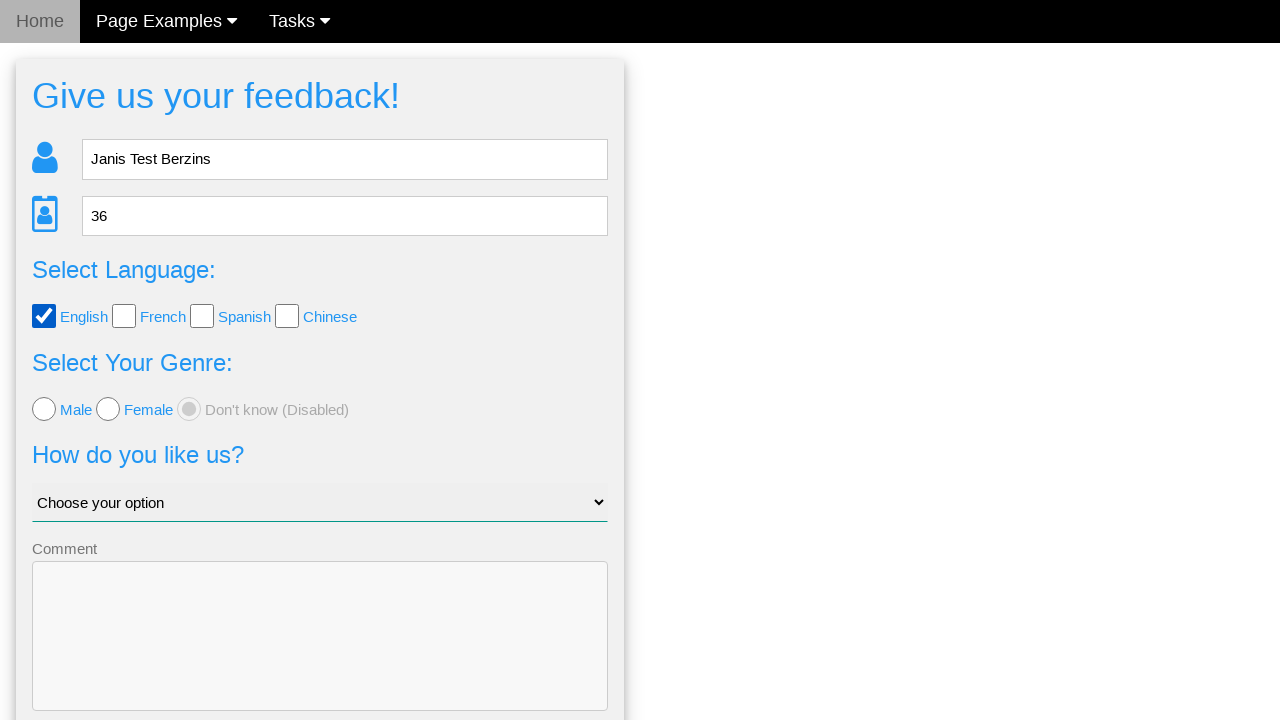

Selected male gender radio button at (44, 409) on .w3-radio[value='male'][type='radio']
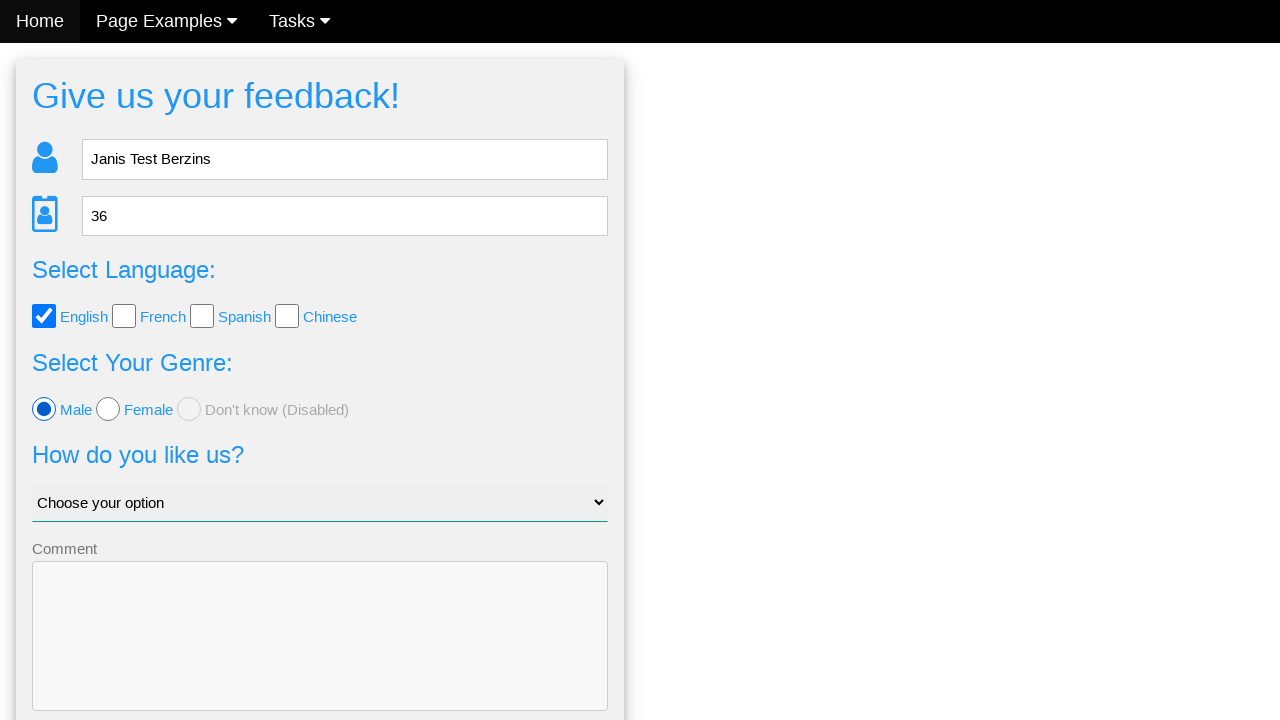

Selected 'Good' from dropdown menu on #like_us
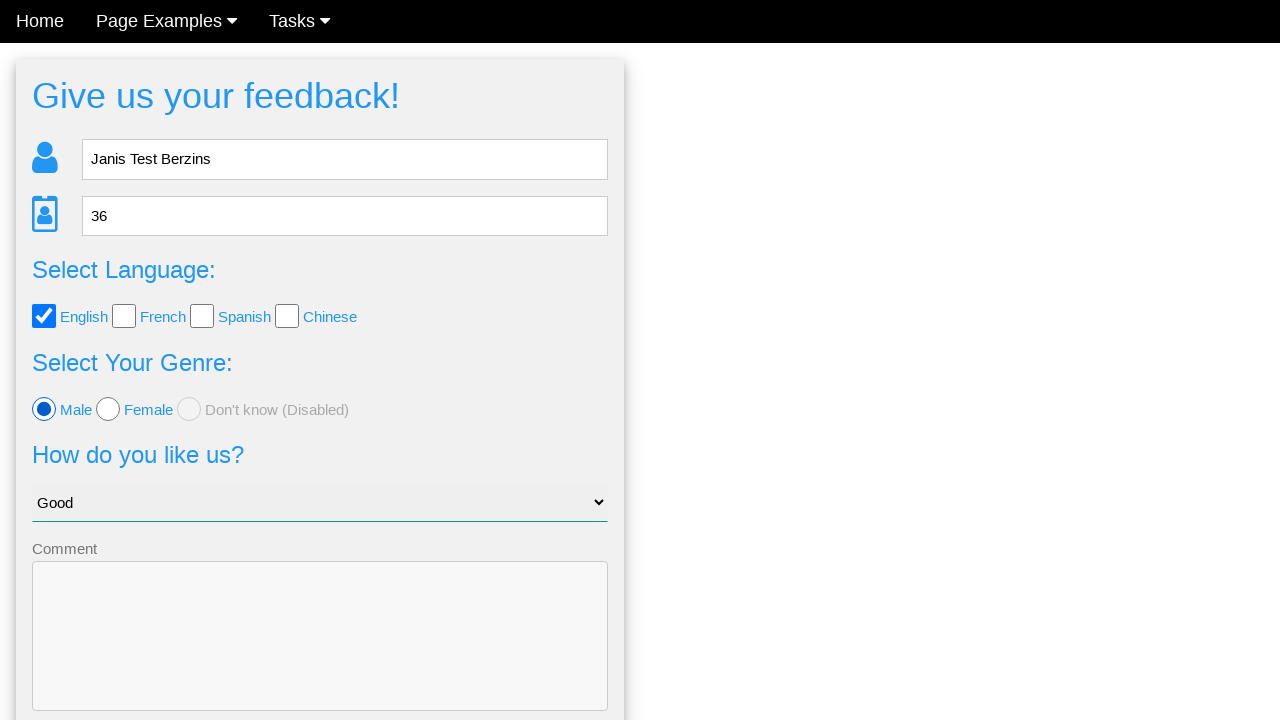

Filled comment field with 'This is a test comment' on textarea[name='comment']
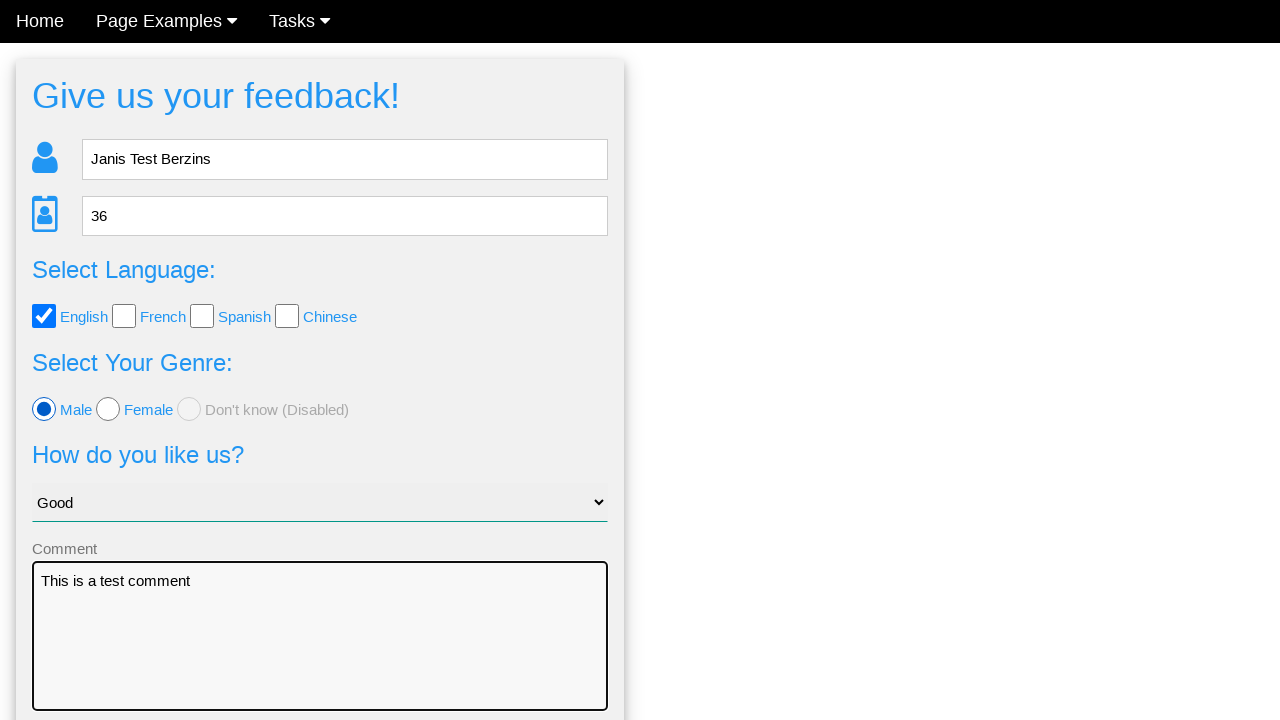

Clicked Send button to submit feedback form at (320, 656) on button.w3-btn-block.w3-blue.w3-section
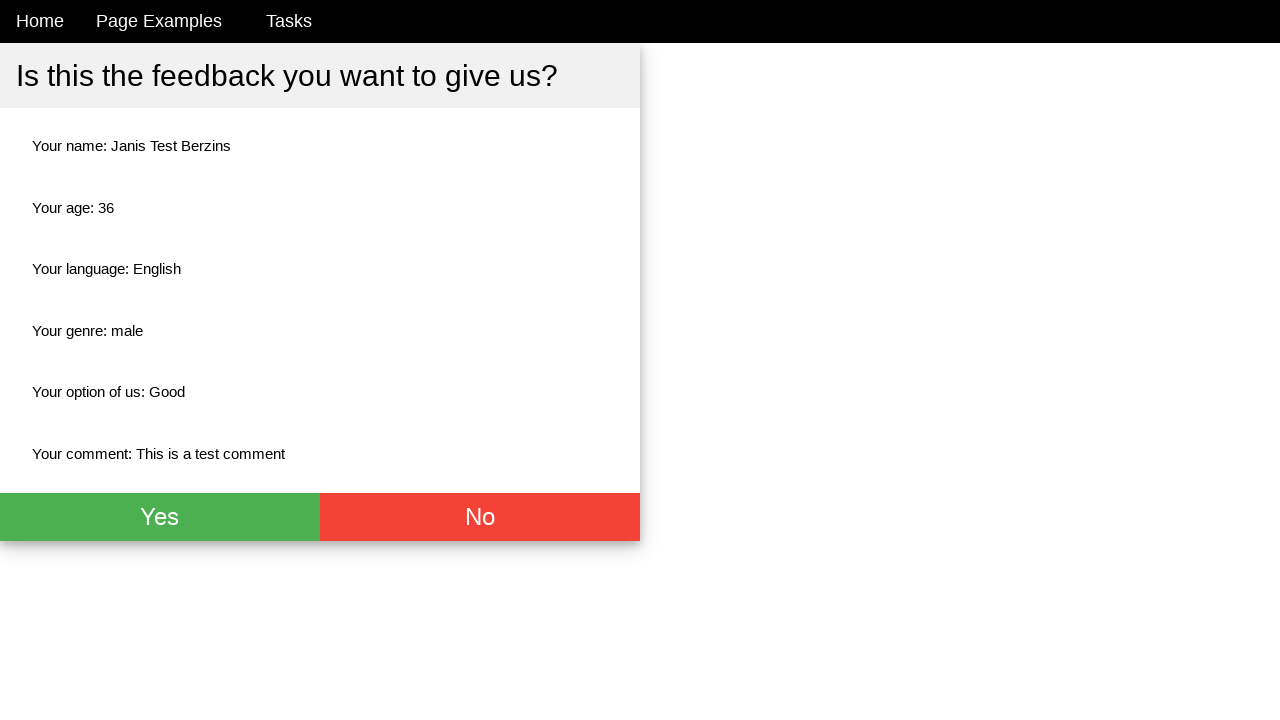

Result page loaded - name field visible
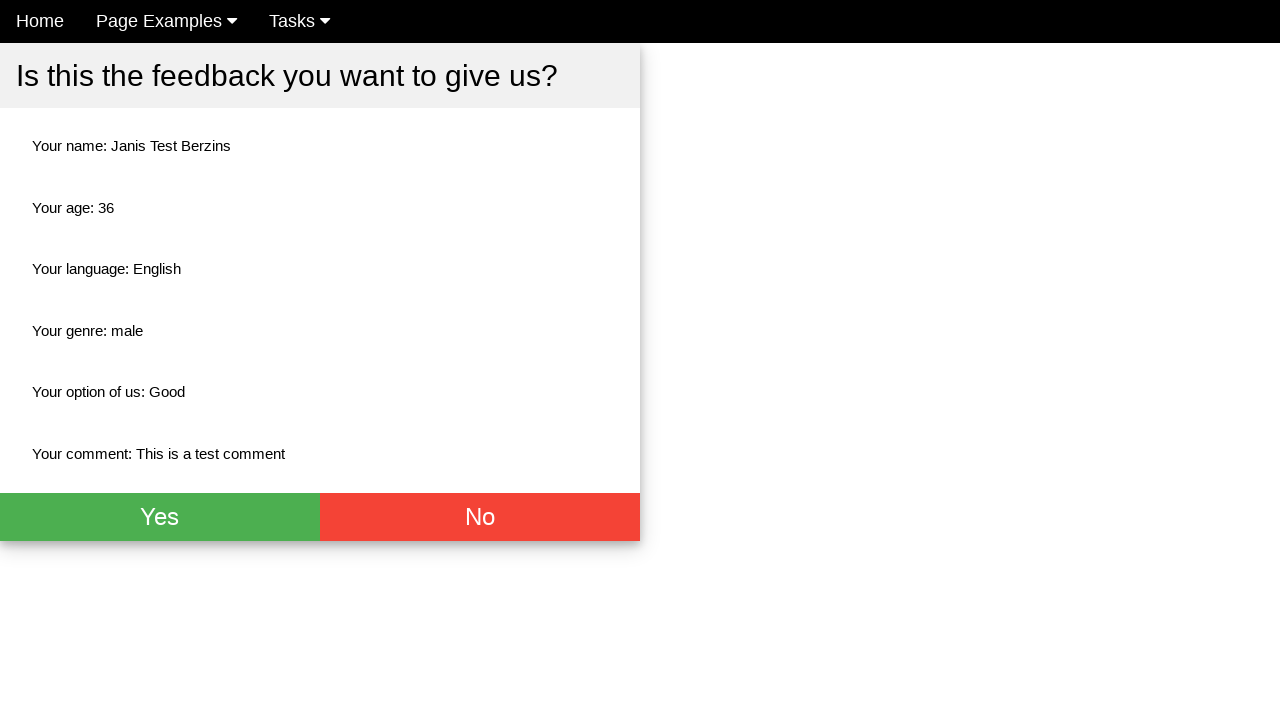

Verified name displays correctly as 'Janis Test Berzins'
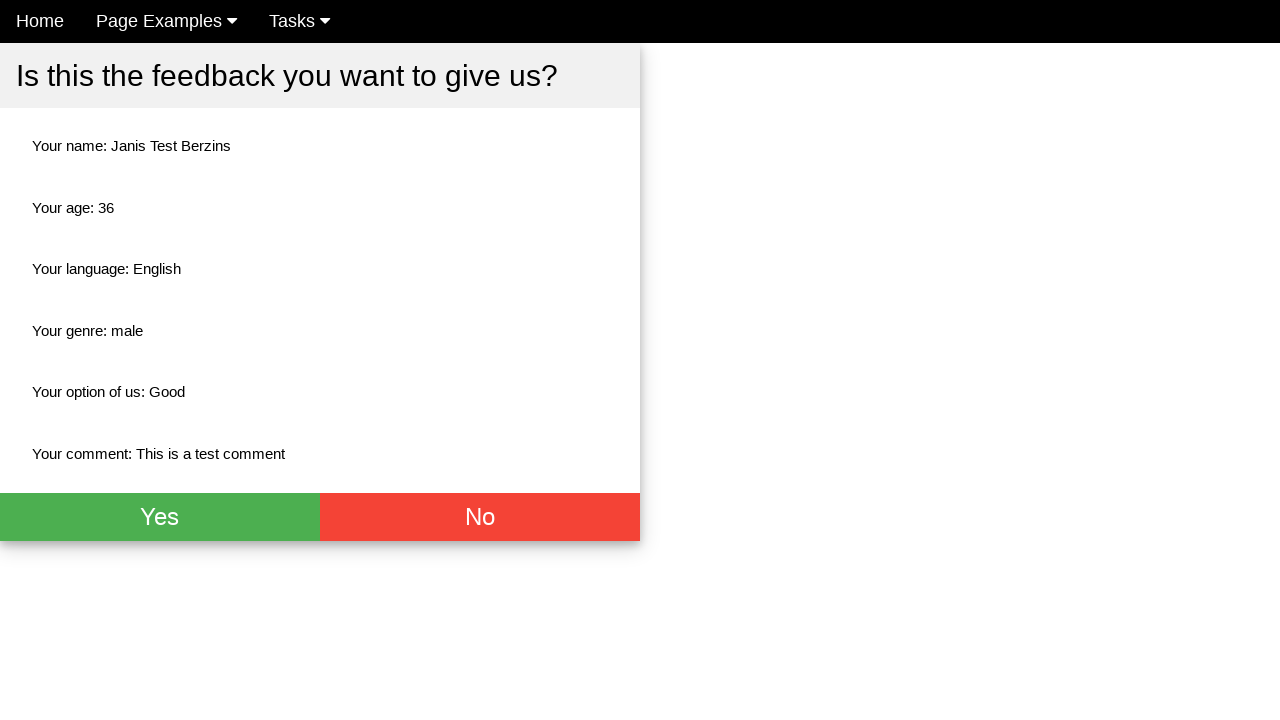

Verified age displays correctly as '36'
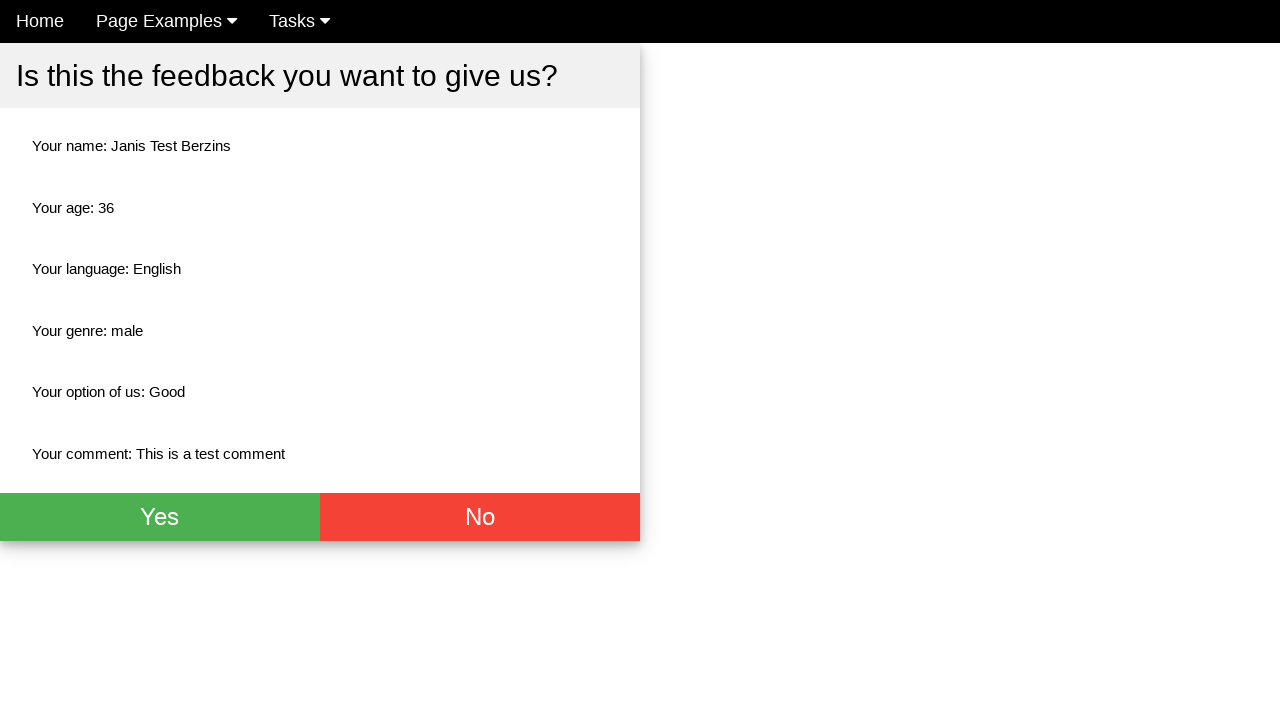

Verified language displays correctly as 'English'
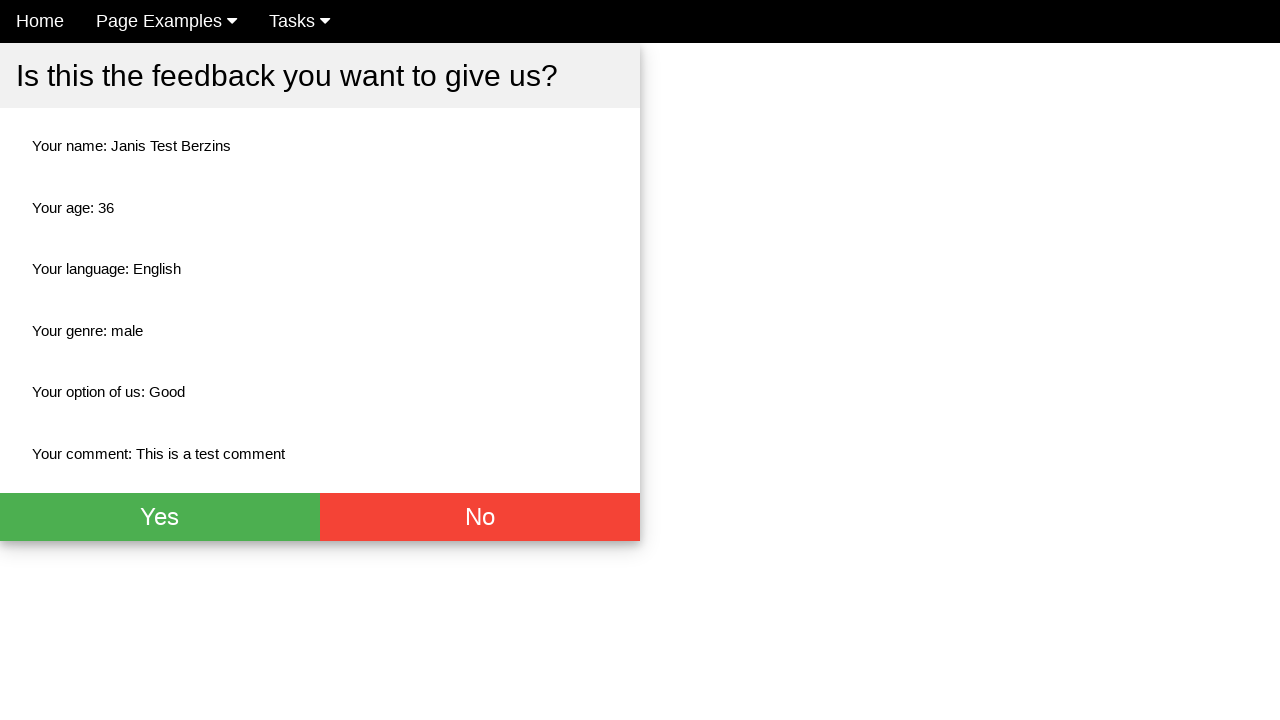

Verified gender displays correctly as 'male'
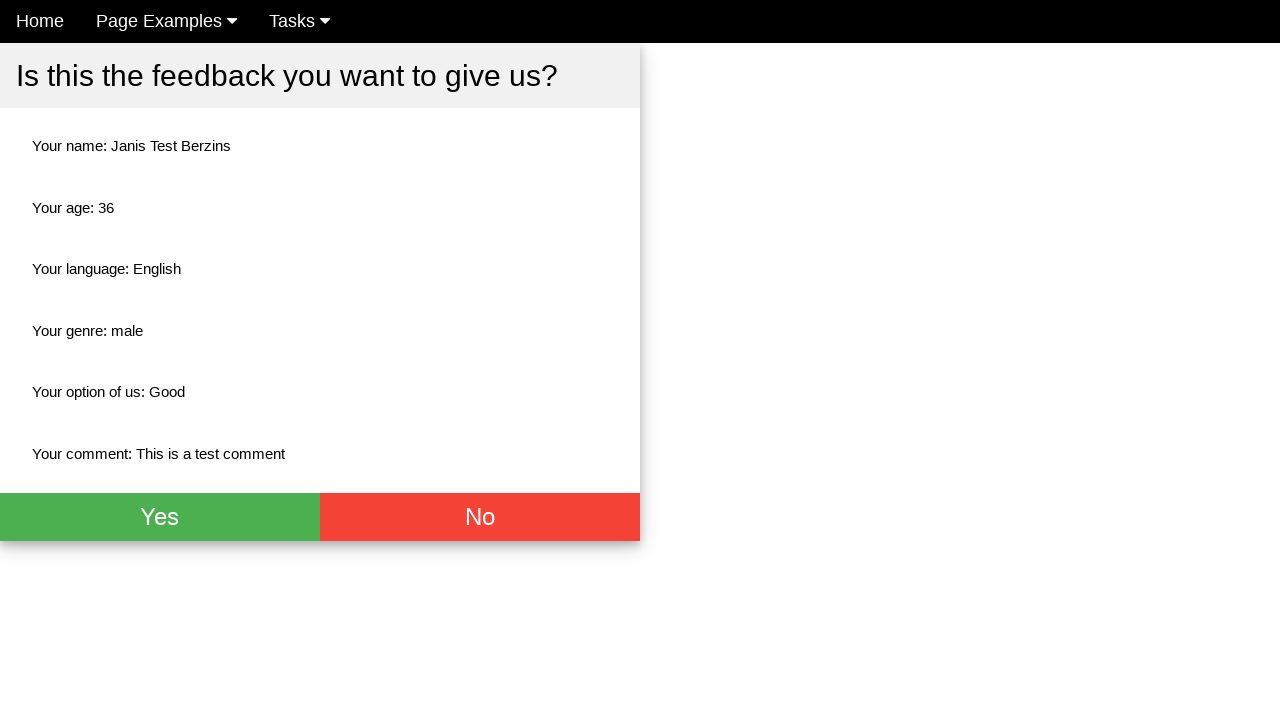

Verified option displays correctly as 'Good'
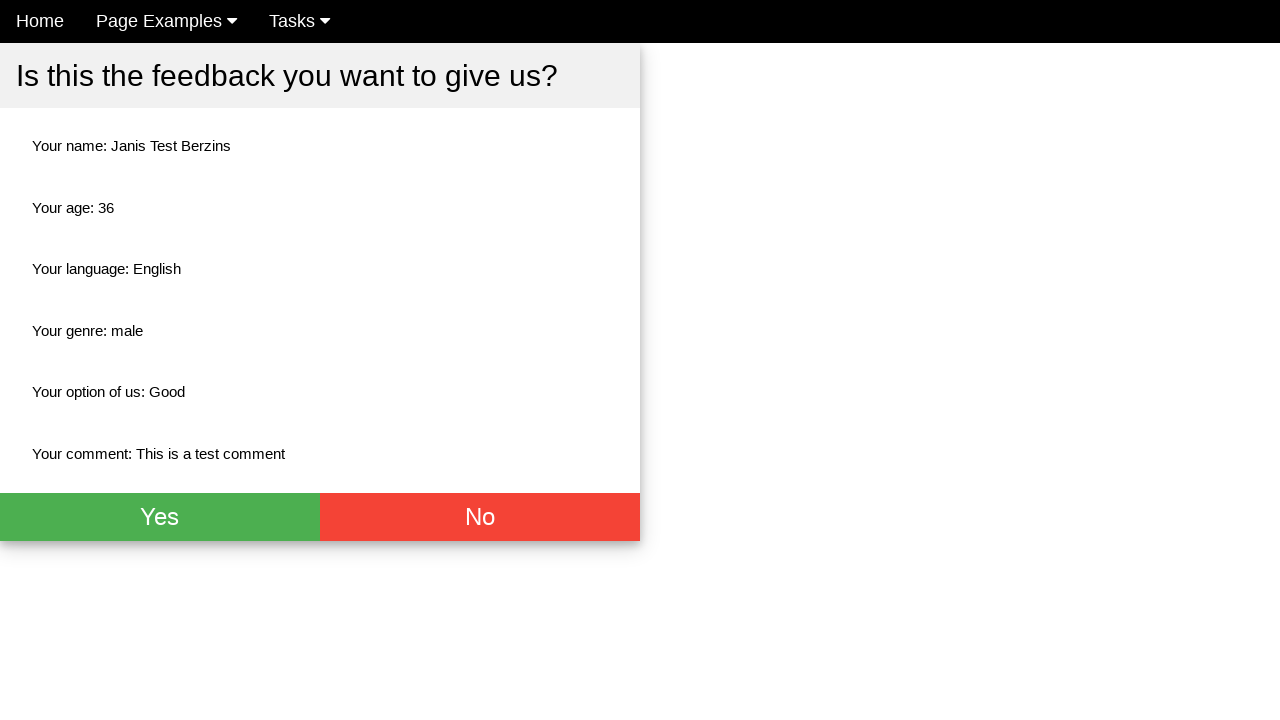

Verified comment displays correctly as 'This is a test comment'
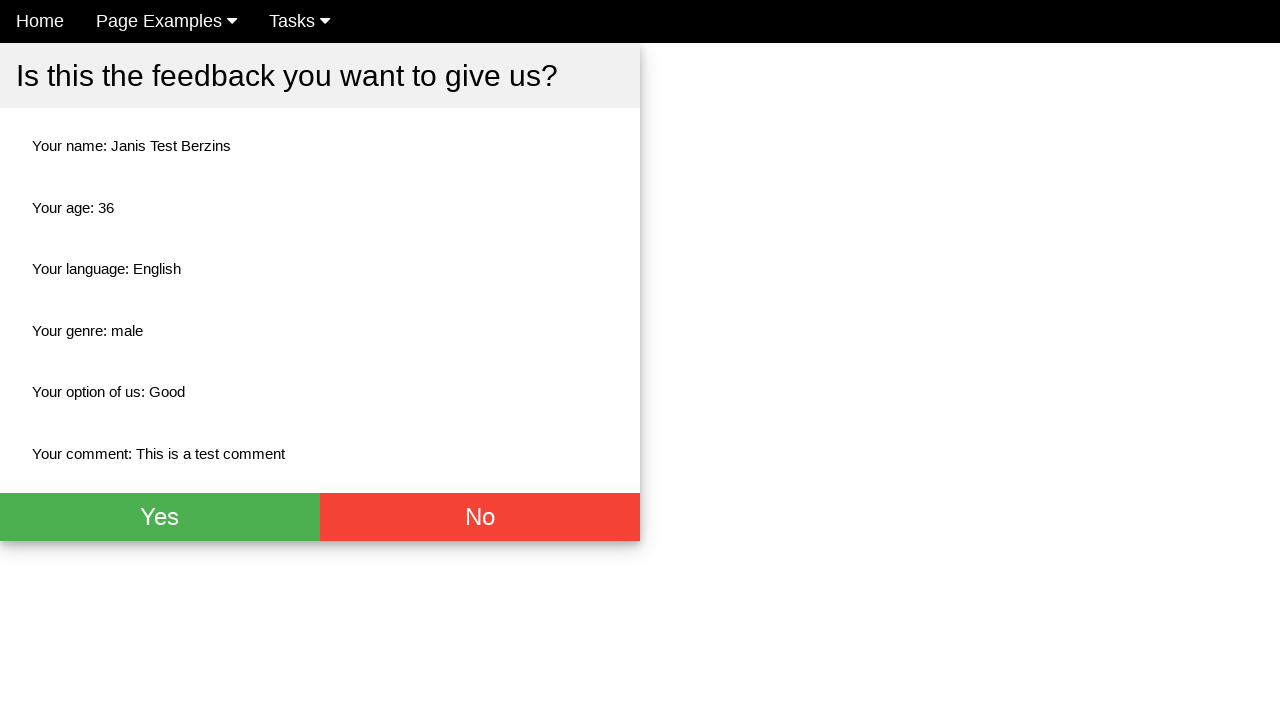

Verified Yes (green) button is visible
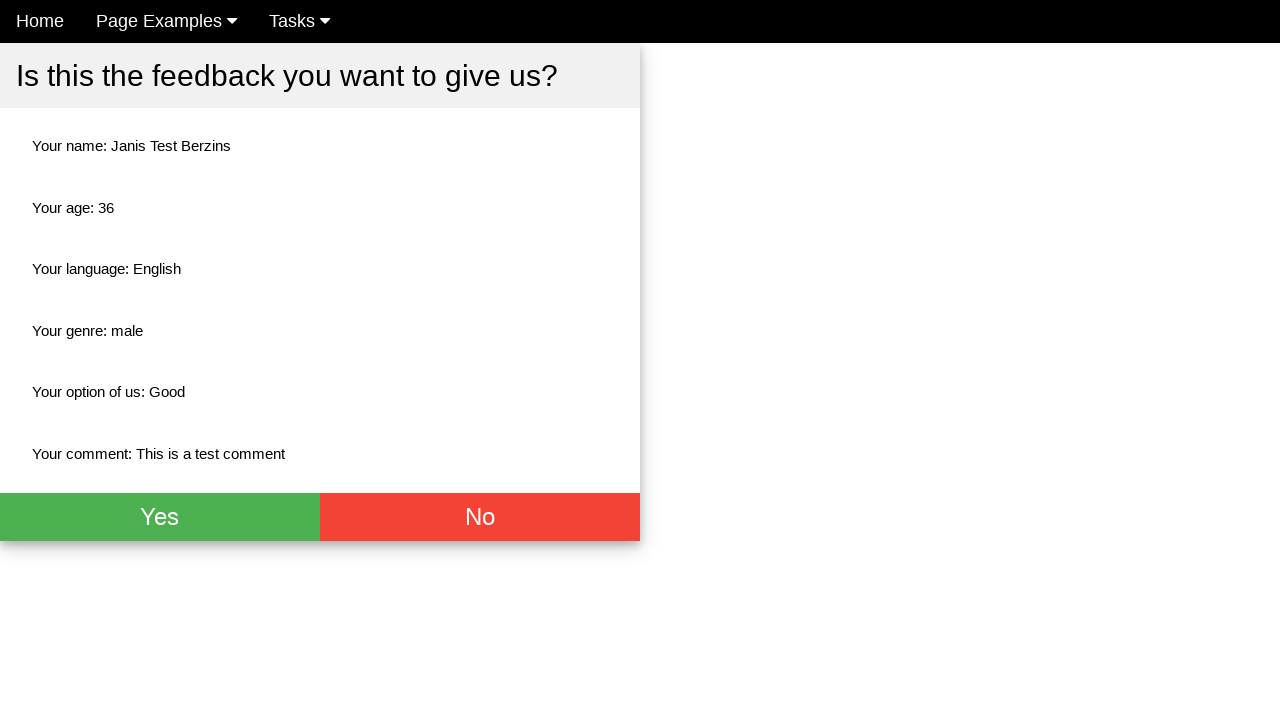

Verified No (red) button is visible
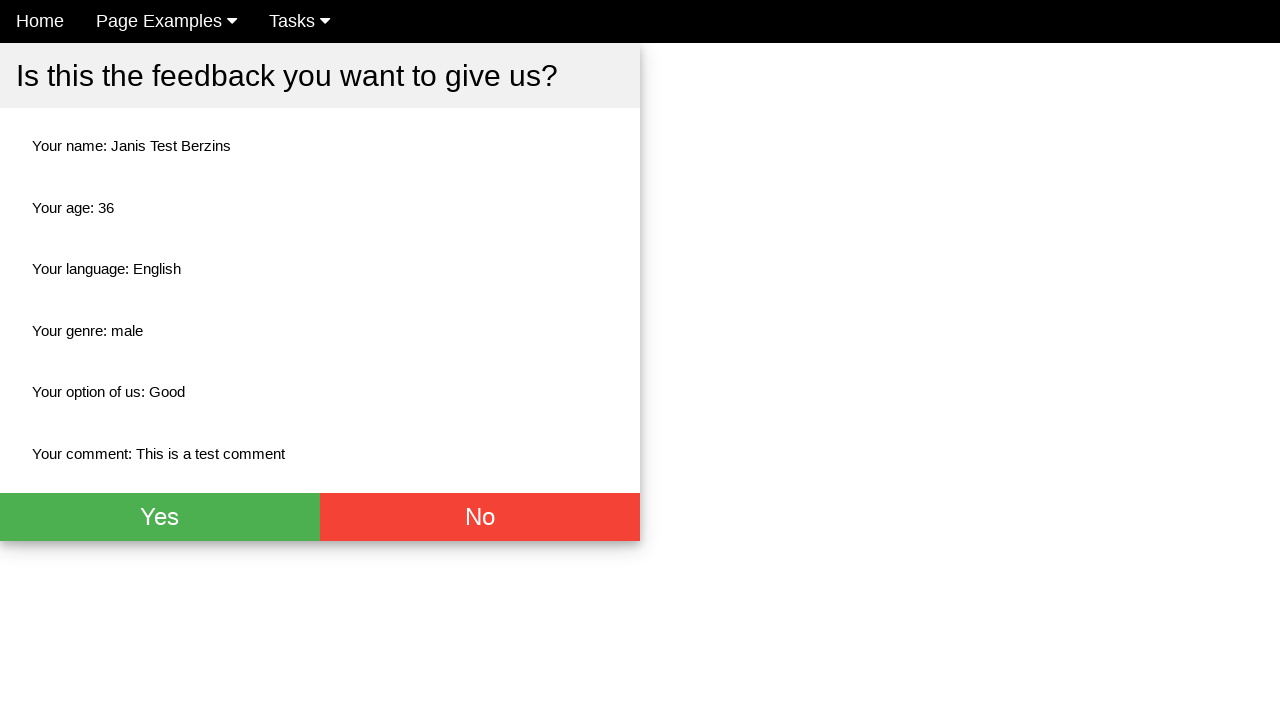

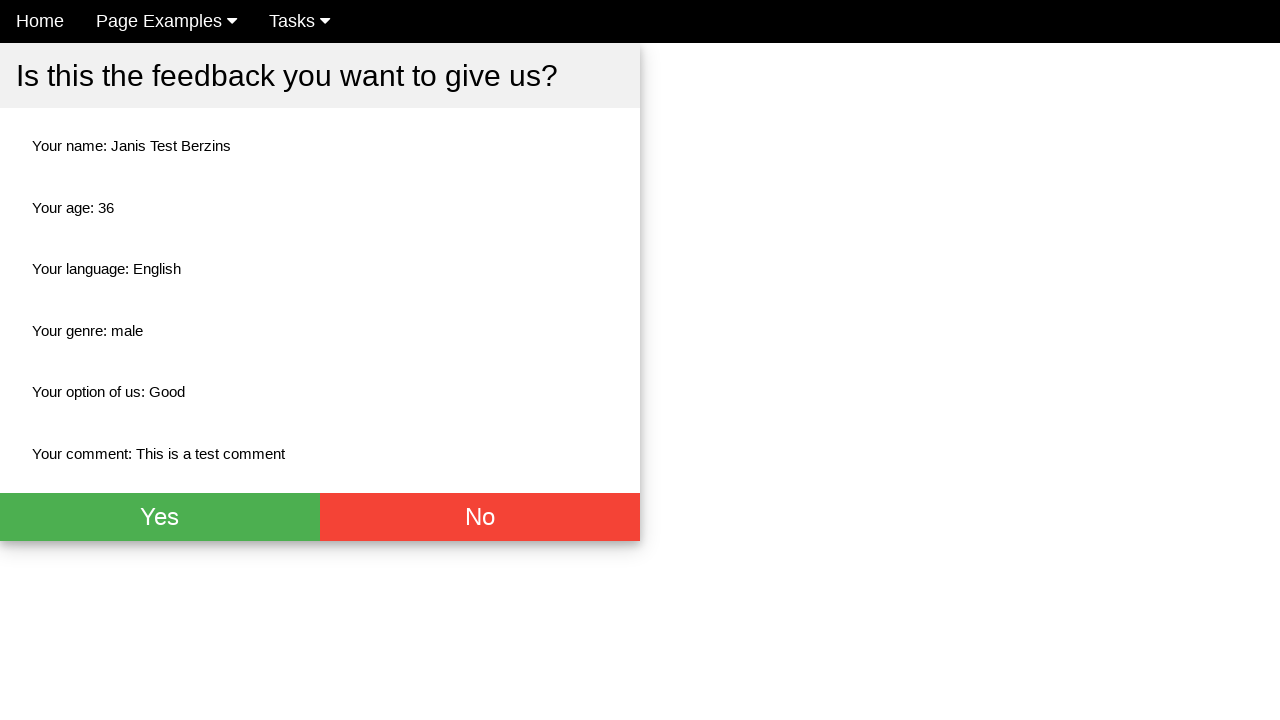